Tests slider interaction by performing a drag action with zero offset on the slider handle.

Starting URL: https://seleniumui.moderntester.pl/slider.php

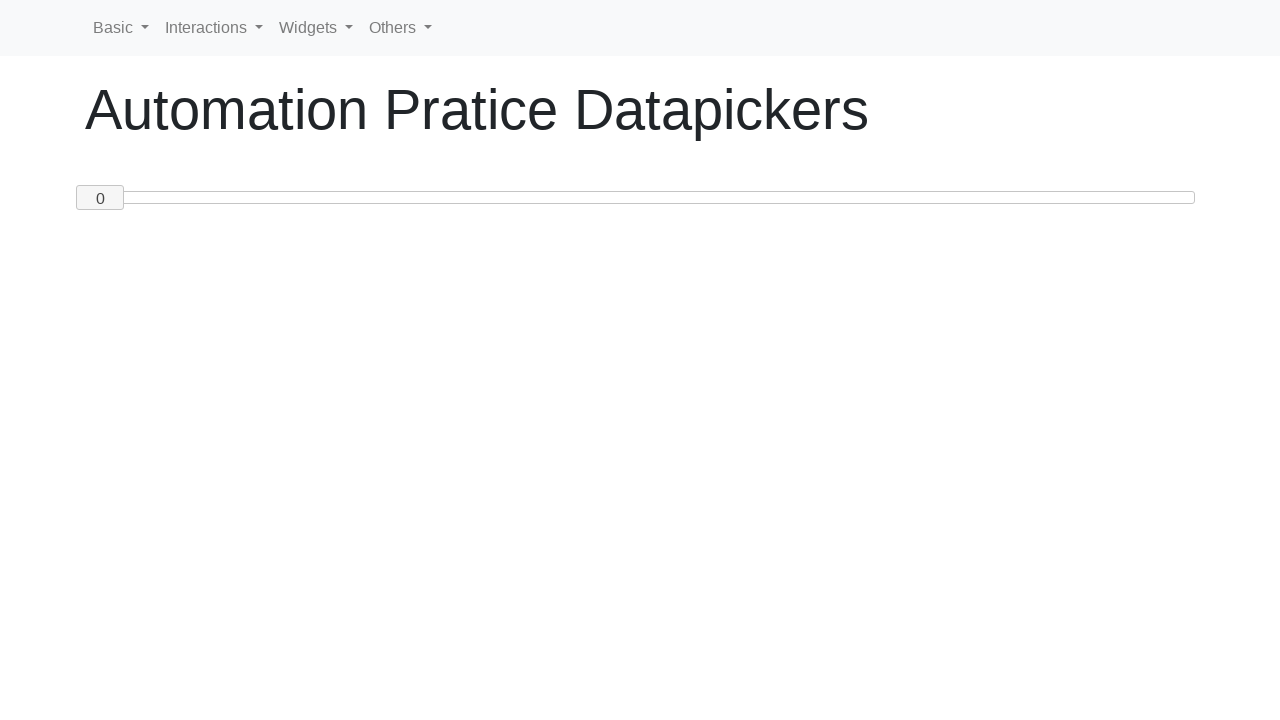

Waited for slider handle to be visible
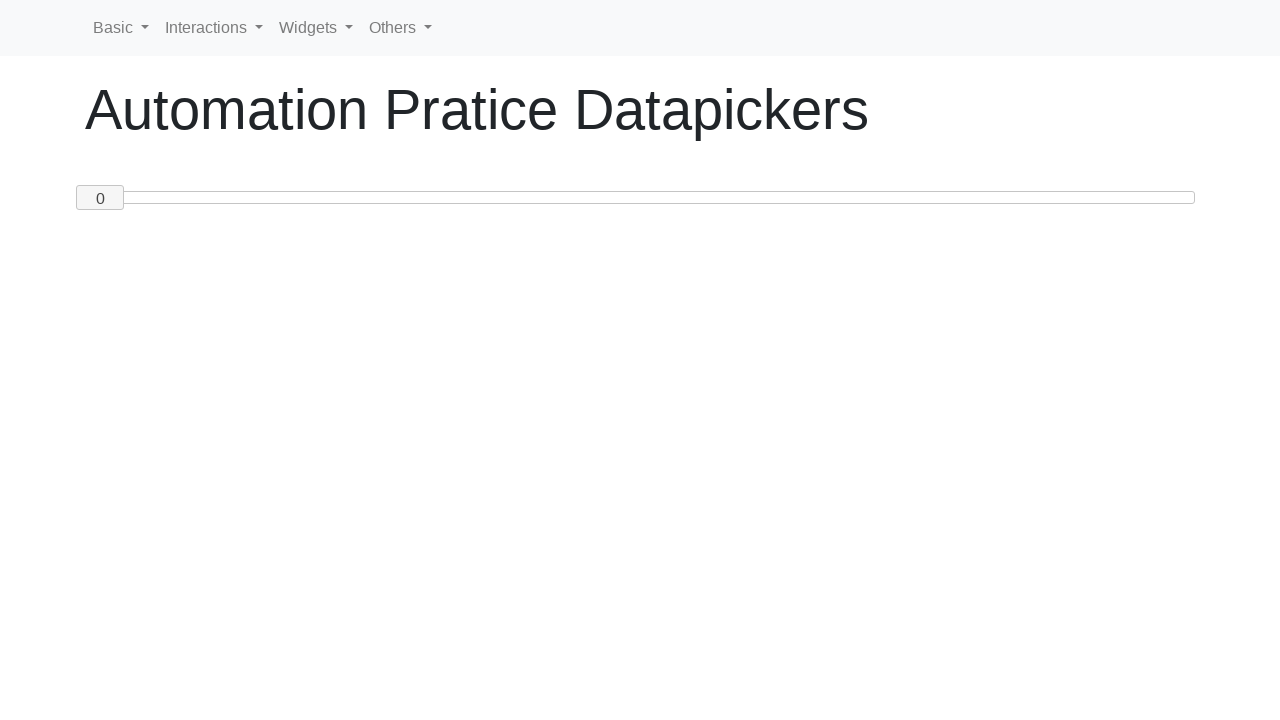

Retrieved bounding box of slider handle
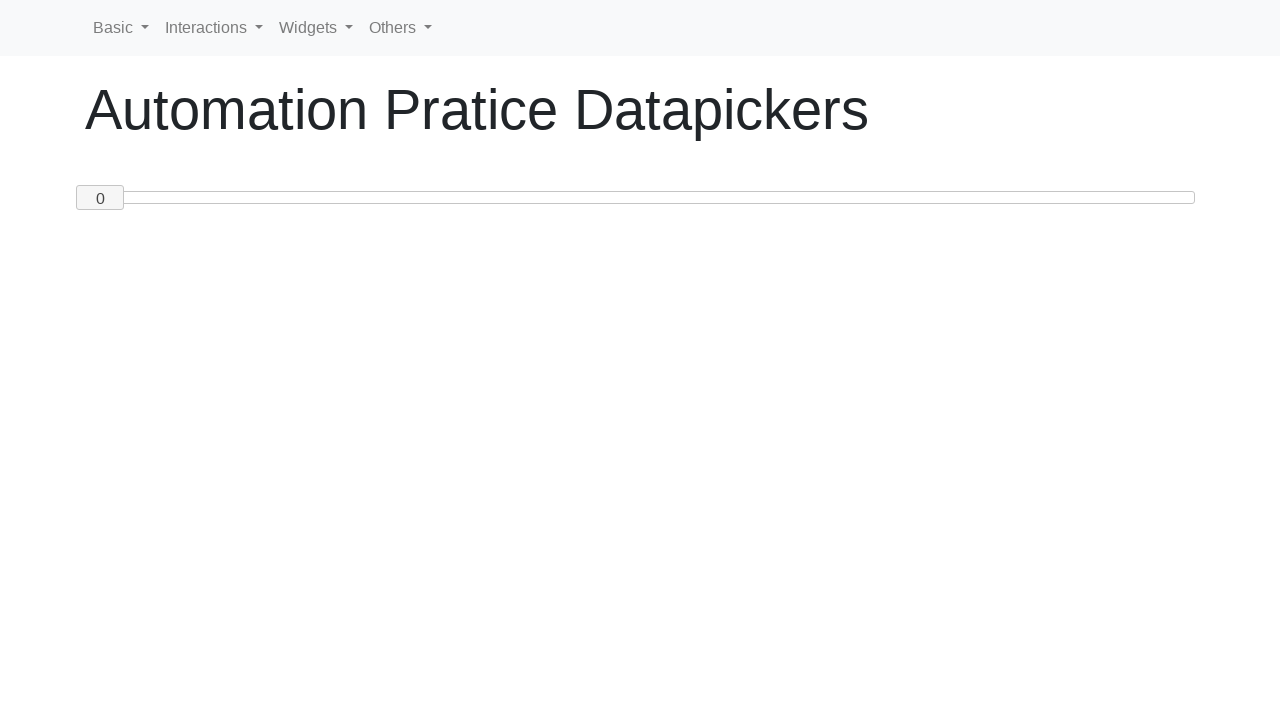

Moved mouse to center of slider handle at (100, 198)
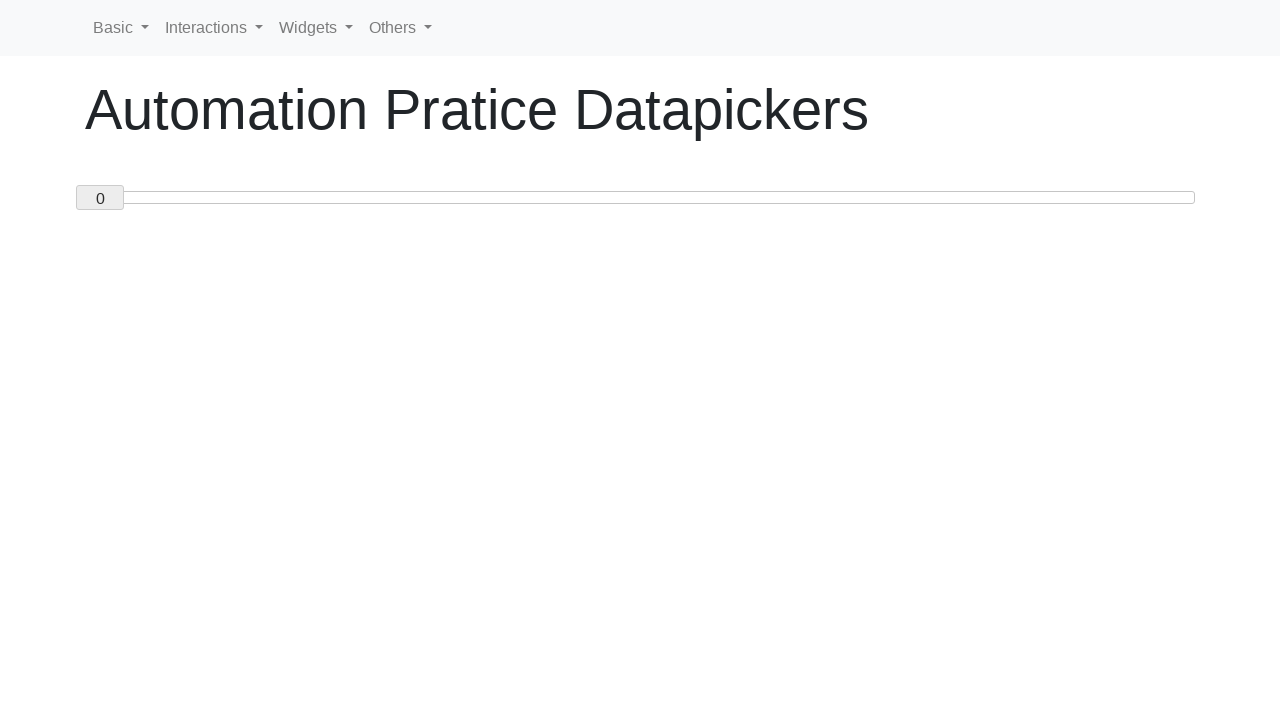

Pressed mouse button down on slider handle at (100, 198)
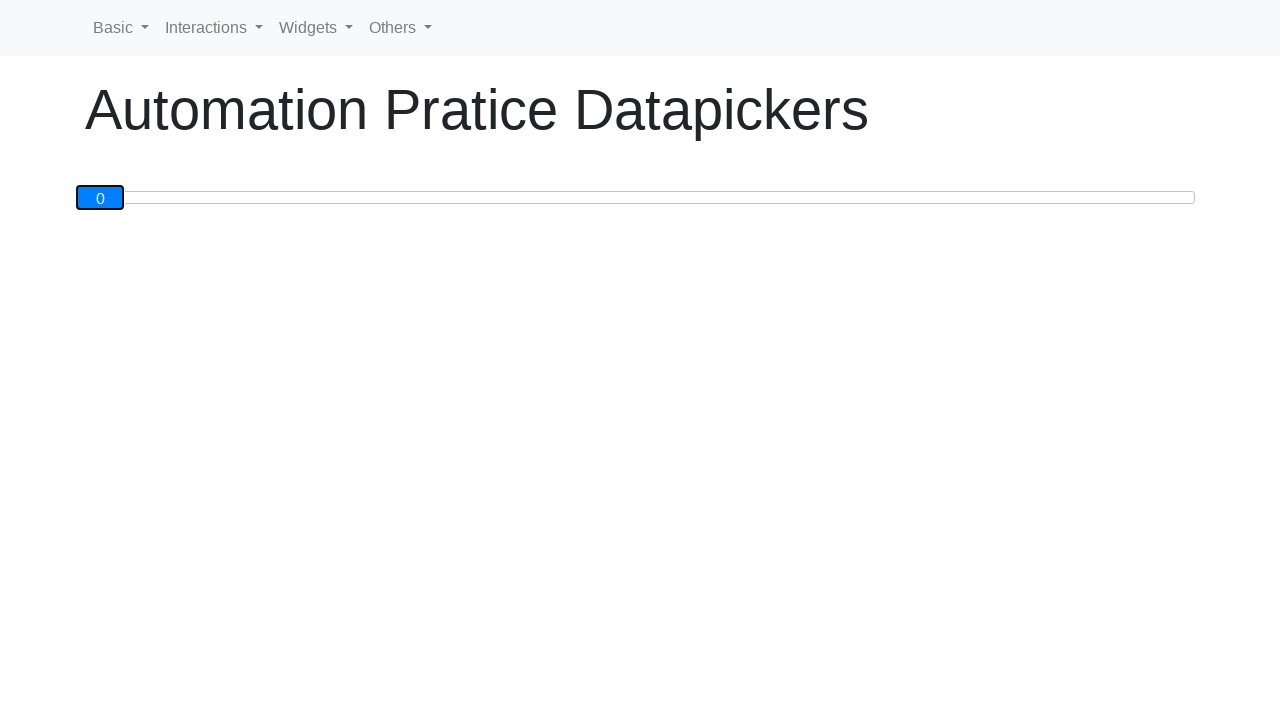

Released mouse button (zero offset drag completed) at (100, 198)
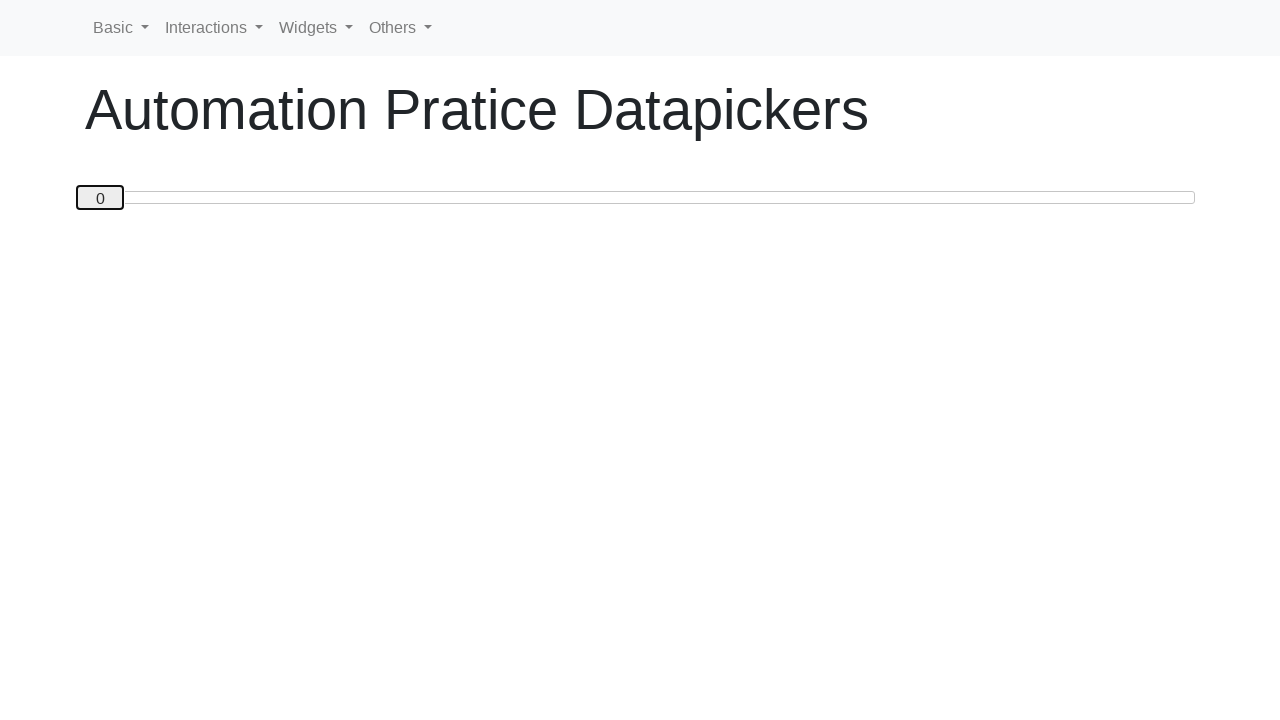

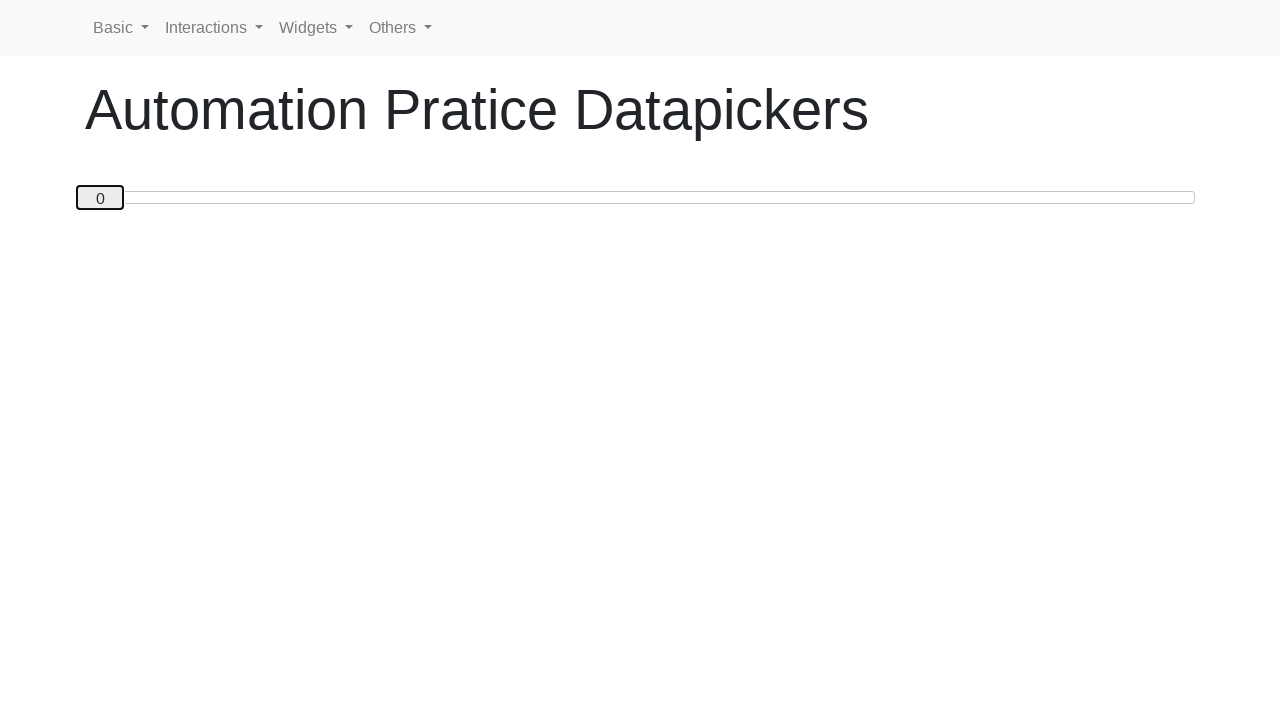